Tests that clicking All filter shows all todo items regardless of completion status

Starting URL: https://demo.playwright.dev/todomvc

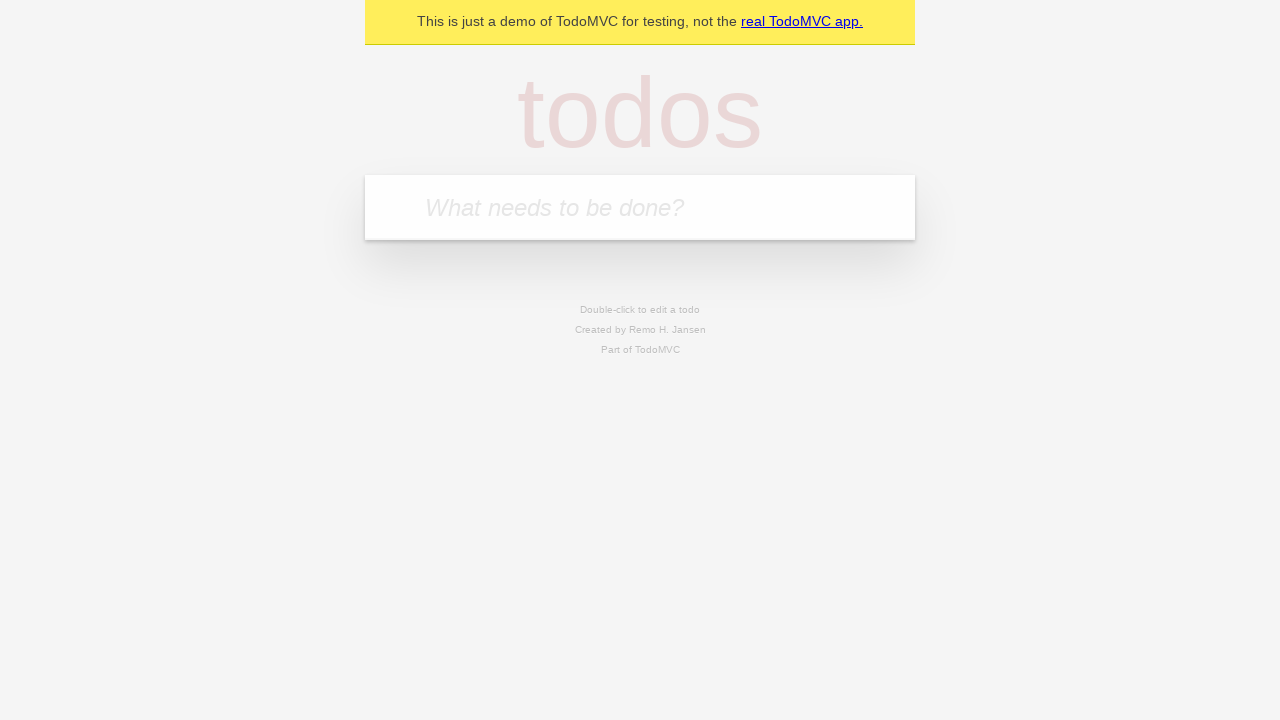

Filled todo input with 'buy some cheese' on internal:attr=[placeholder="What needs to be done?"i]
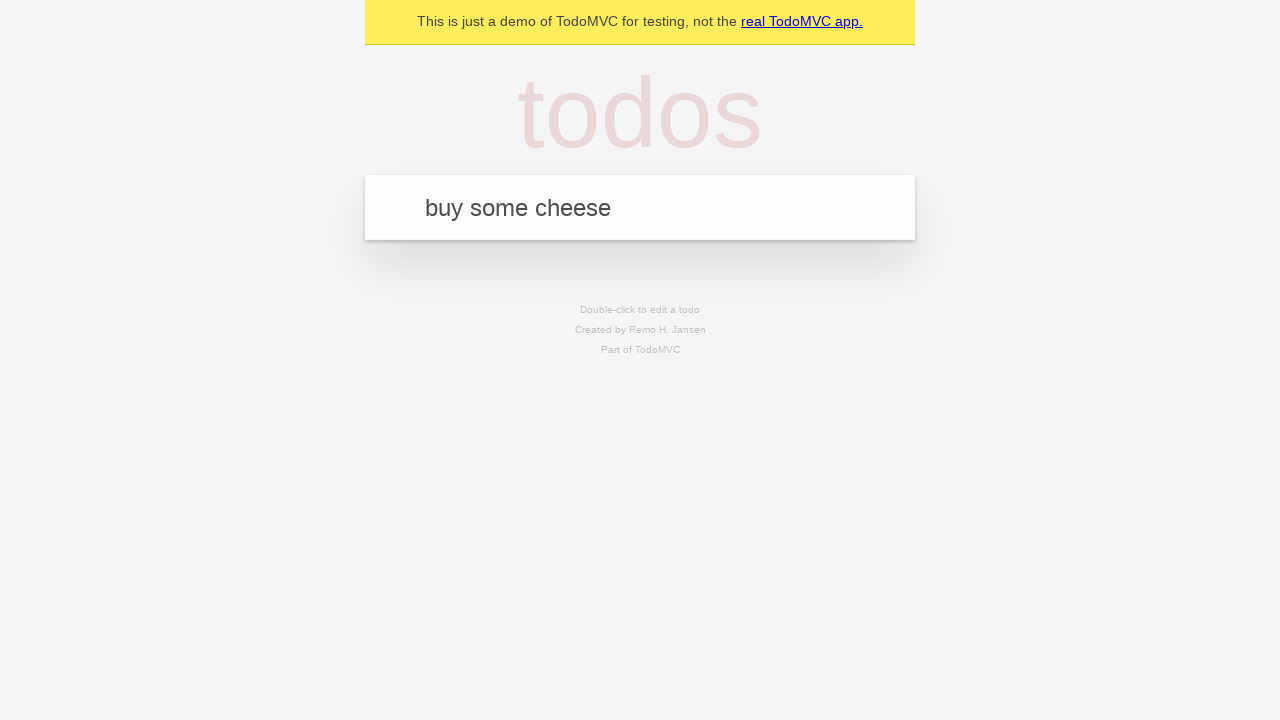

Pressed Enter to add first todo item on internal:attr=[placeholder="What needs to be done?"i]
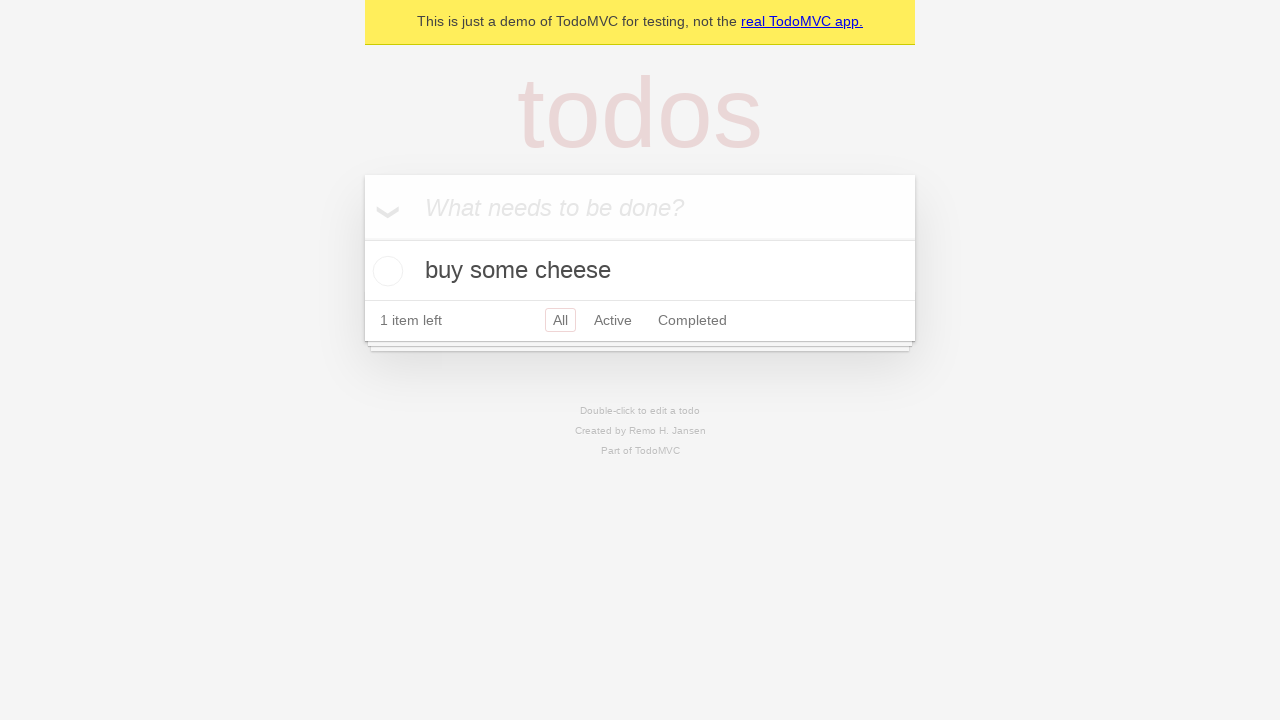

Filled todo input with 'feed the cat' on internal:attr=[placeholder="What needs to be done?"i]
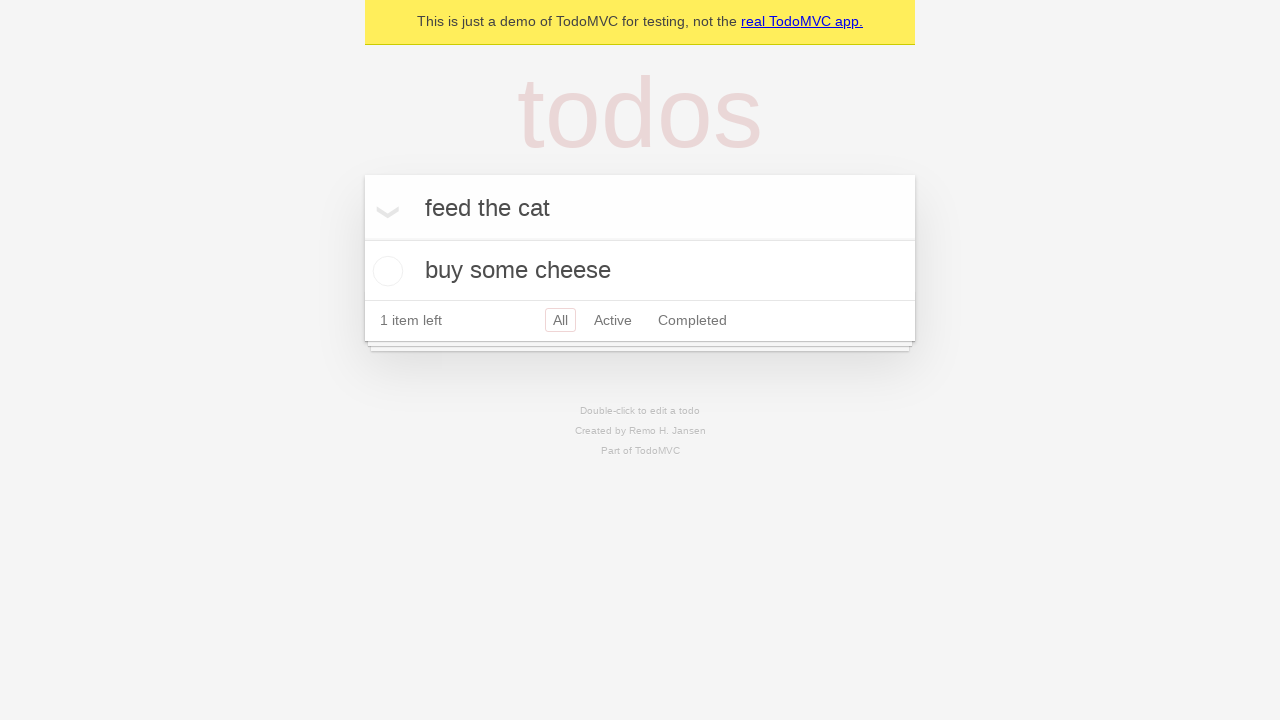

Pressed Enter to add second todo item on internal:attr=[placeholder="What needs to be done?"i]
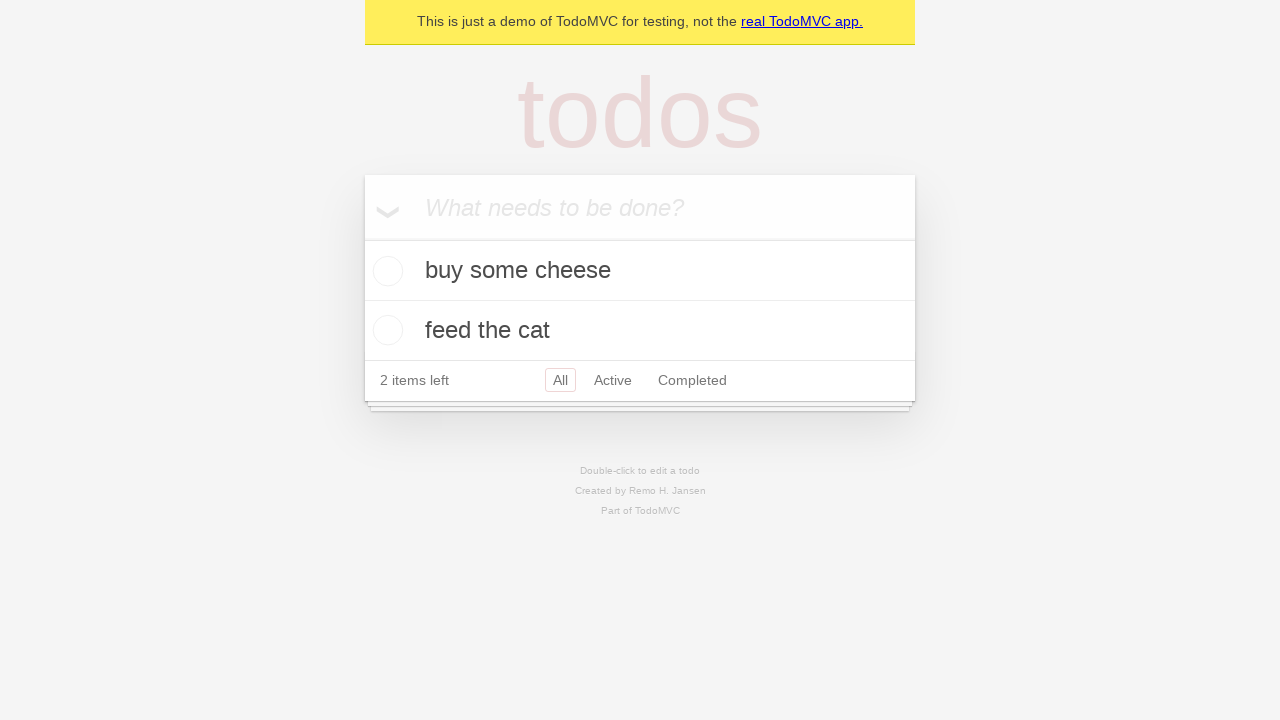

Filled todo input with 'book a doctors appointment' on internal:attr=[placeholder="What needs to be done?"i]
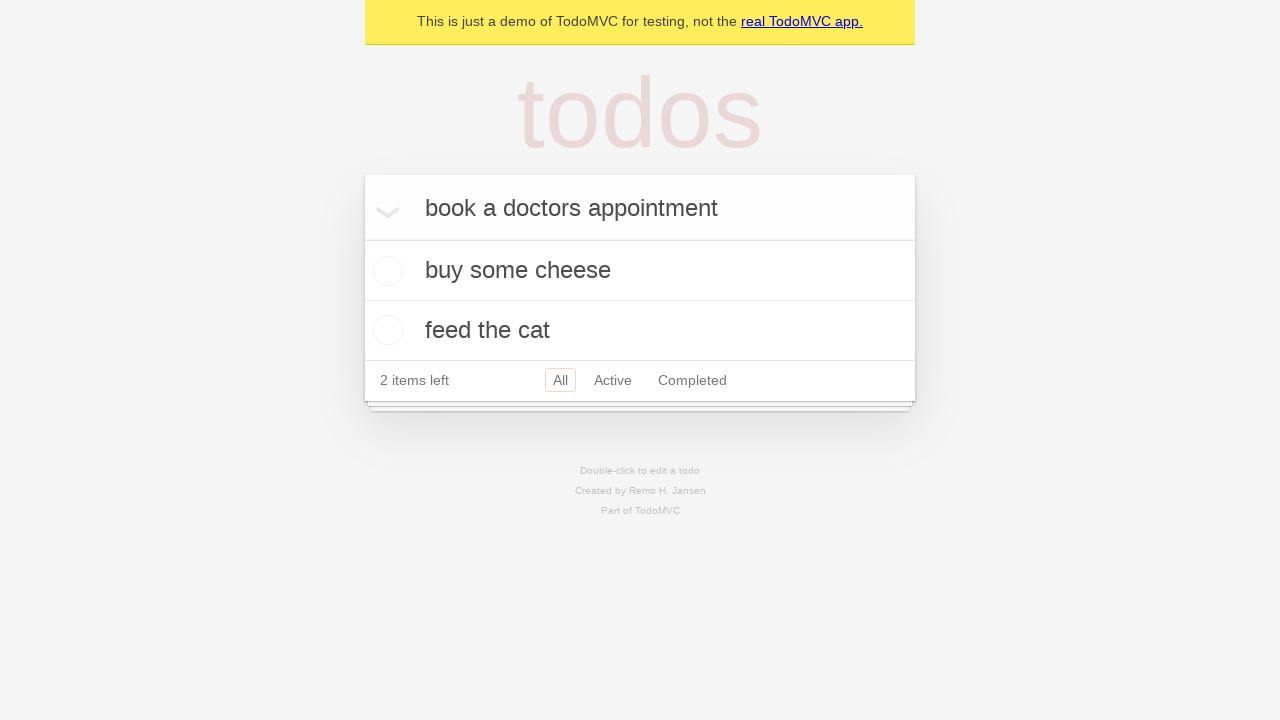

Pressed Enter to add third todo item on internal:attr=[placeholder="What needs to be done?"i]
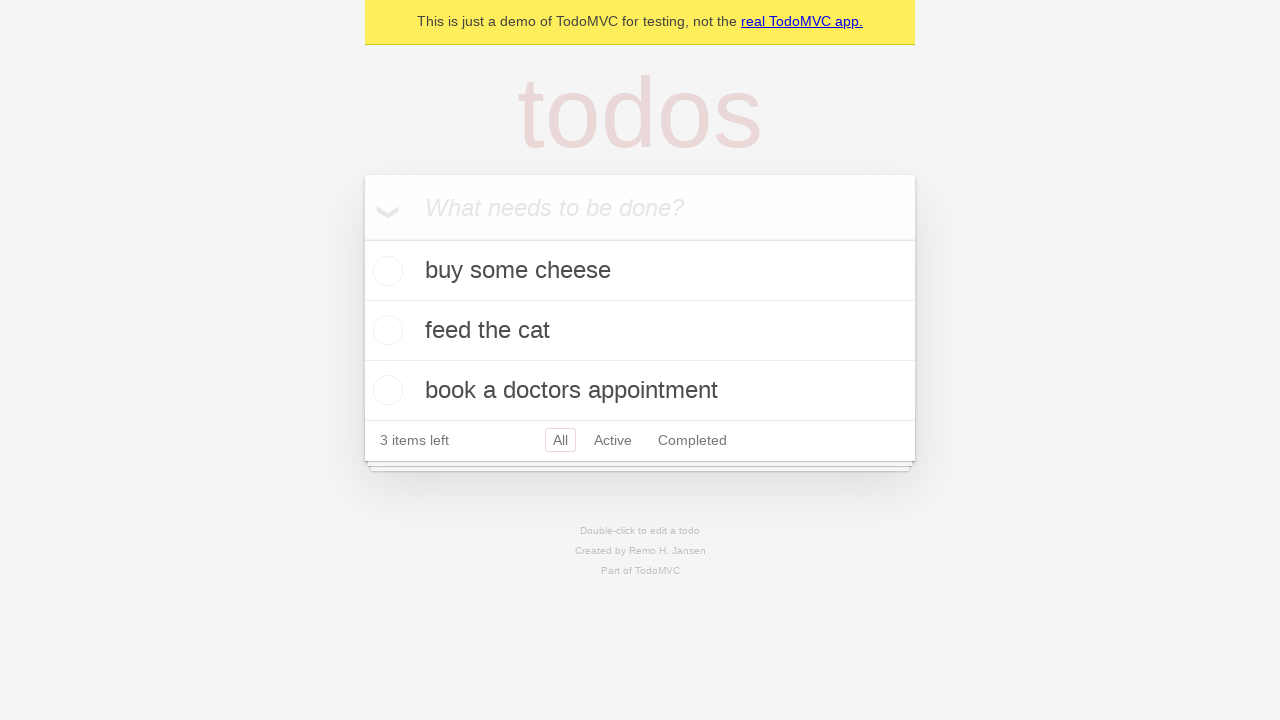

Checked the second todo item at (385, 330) on [data-testid='todo-item'] >> nth=1 >> internal:role=checkbox
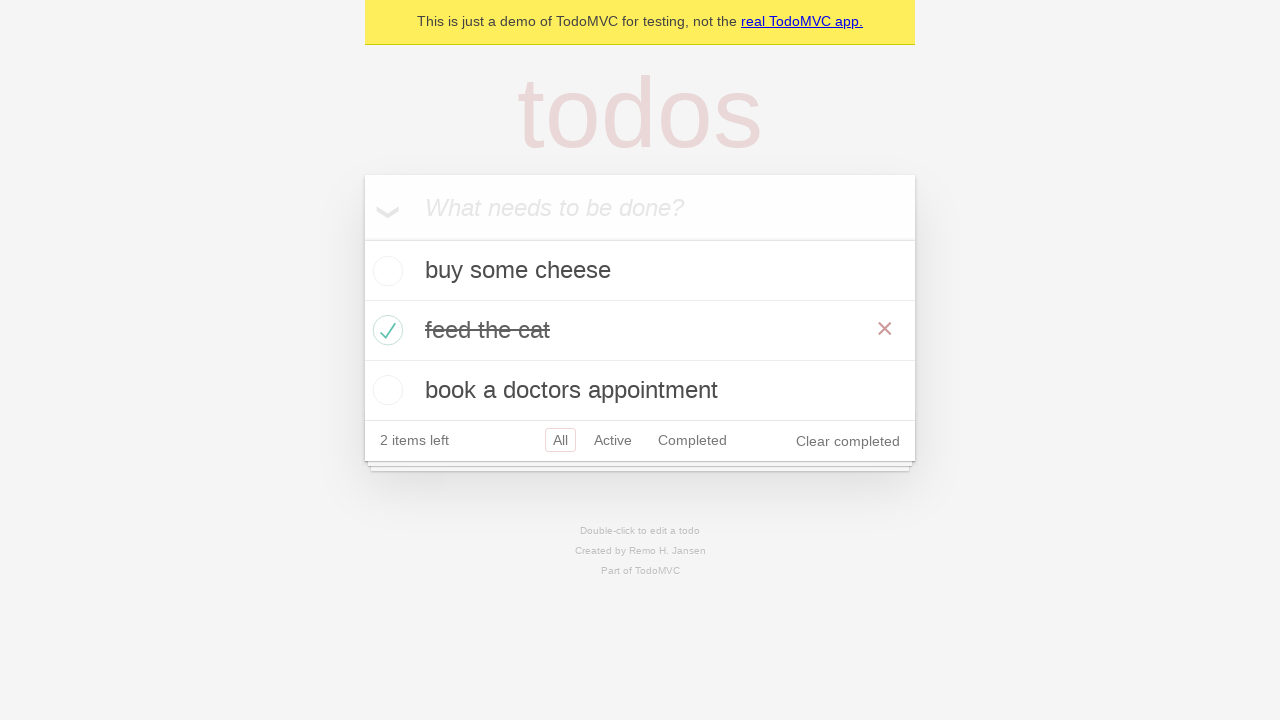

Clicked Active filter at (613, 440) on internal:role=link[name="Active"i]
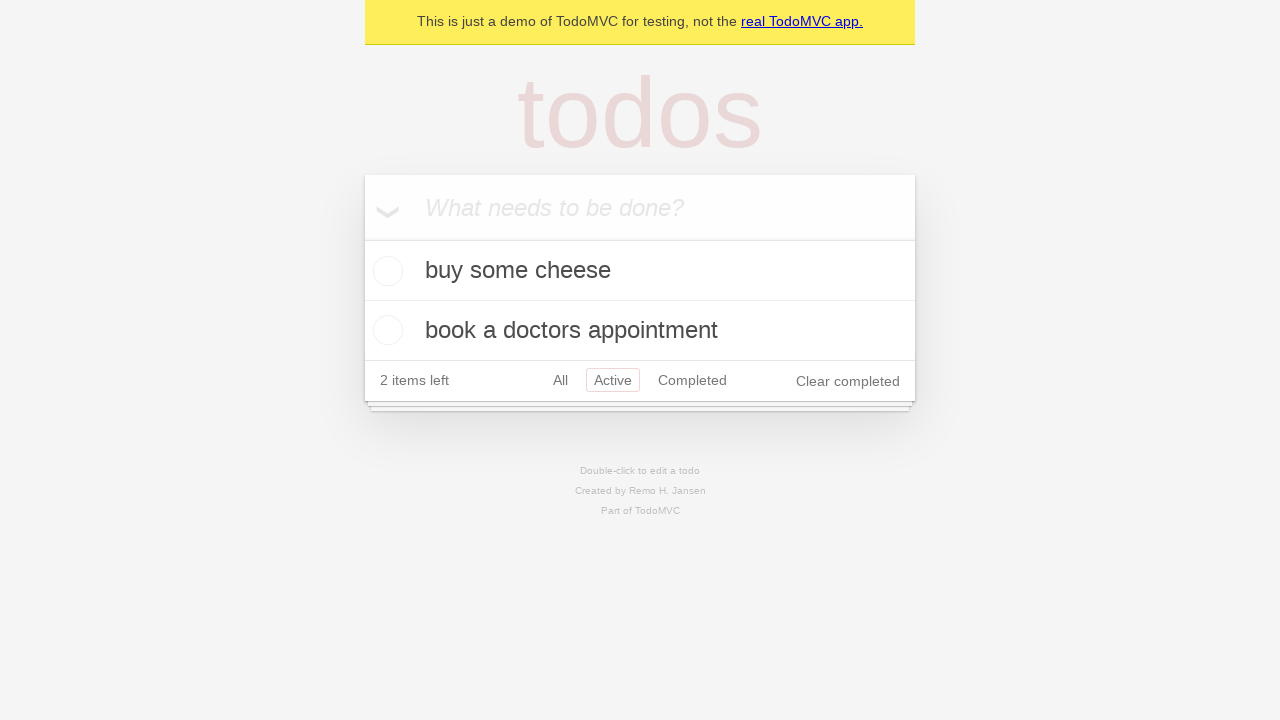

Clicked Completed filter at (692, 380) on internal:role=link[name="Completed"i]
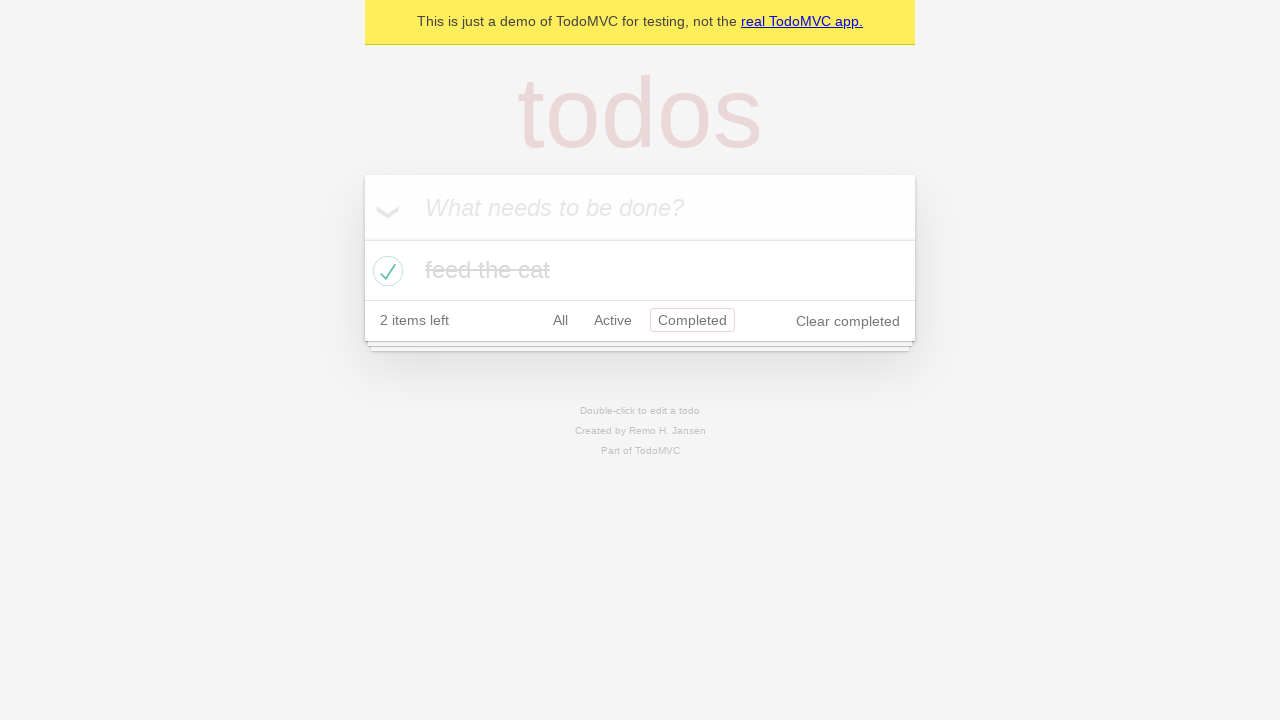

Clicked All filter at (560, 320) on internal:role=link[name="All"i]
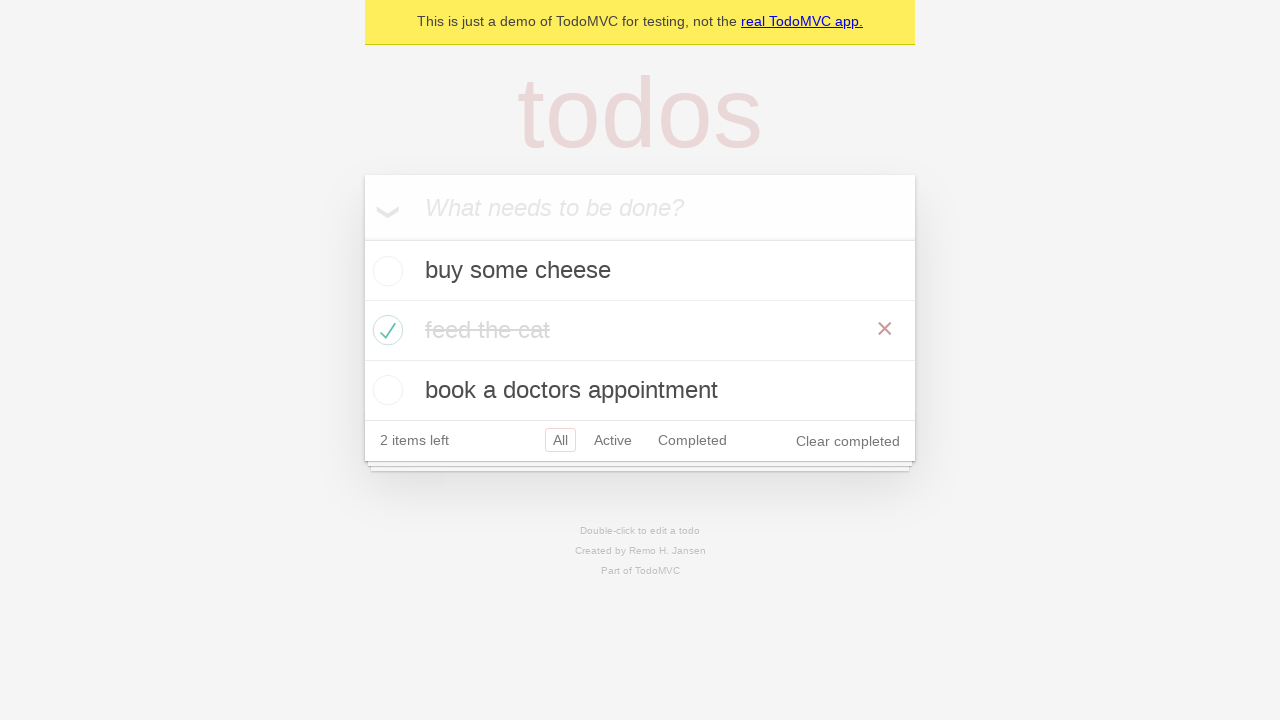

Verified all 3 todo items are displayed
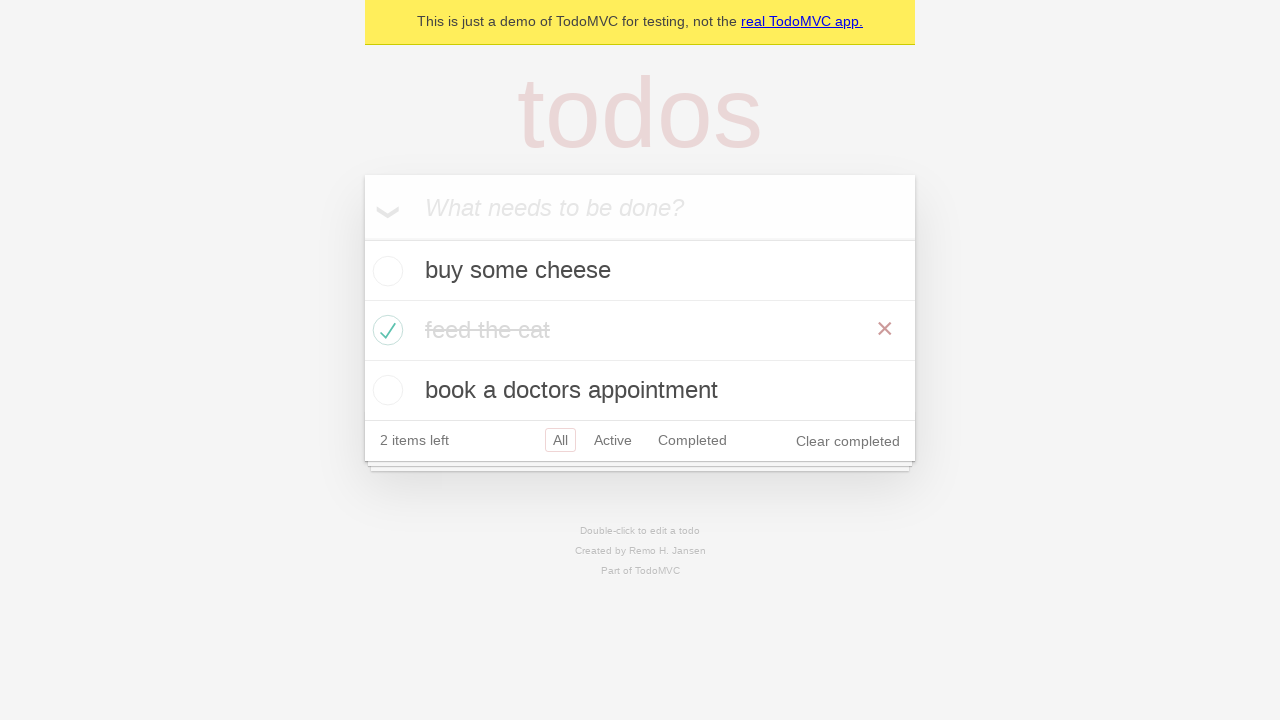

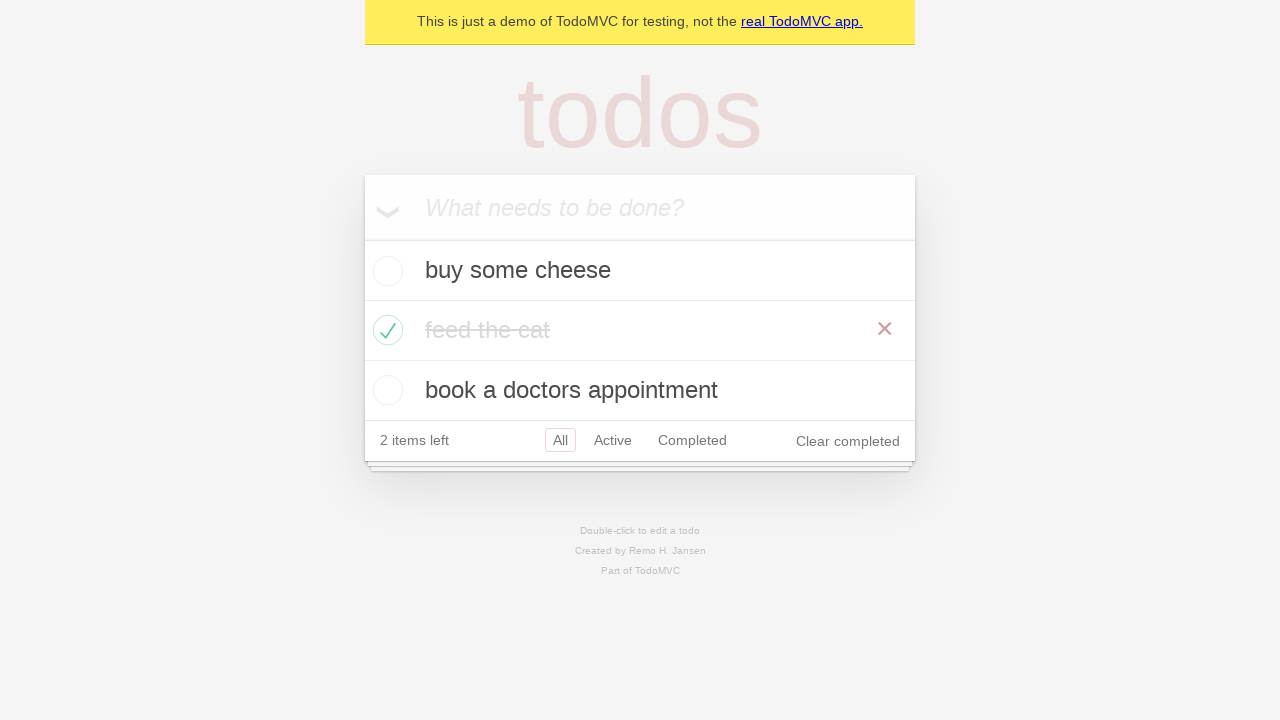